Tests a math challenge form by reading a value from the page, calculating a result using logarithm and sine functions, entering the answer, checking a robot checkbox, and submitting the form.

Starting URL: http://suninjuly.github.io/math.html

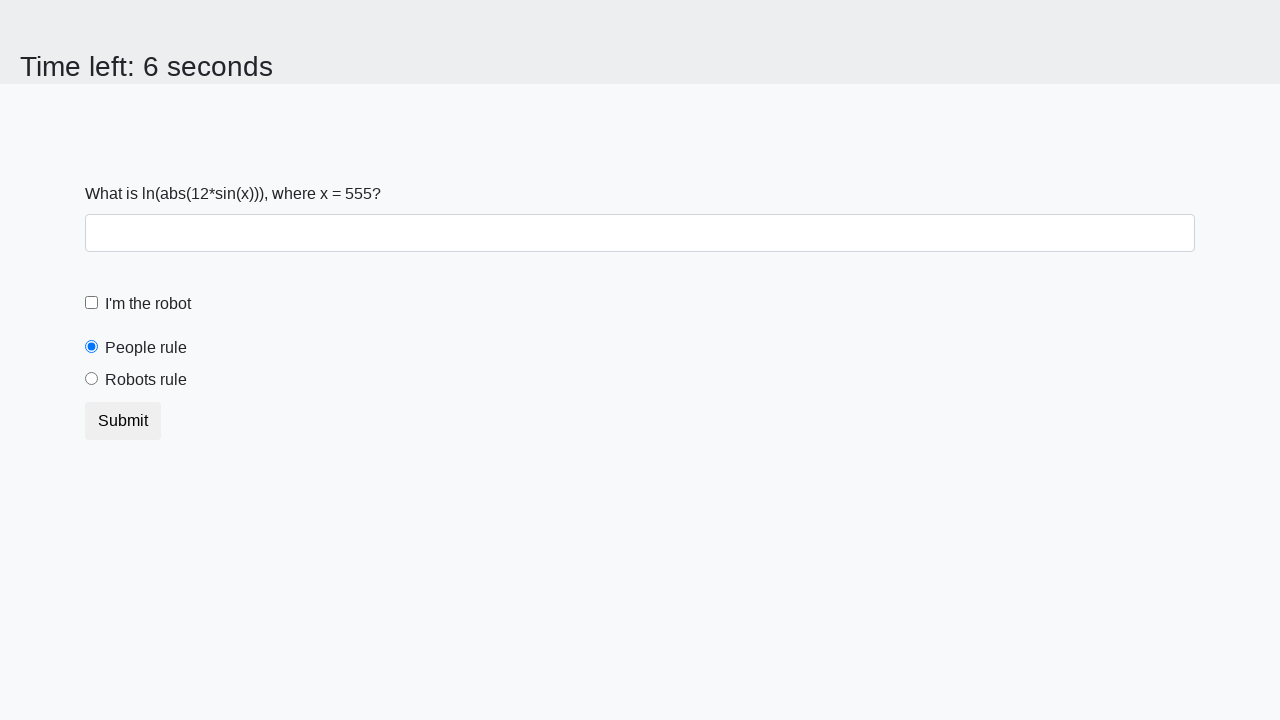

Navigated to math challenge page
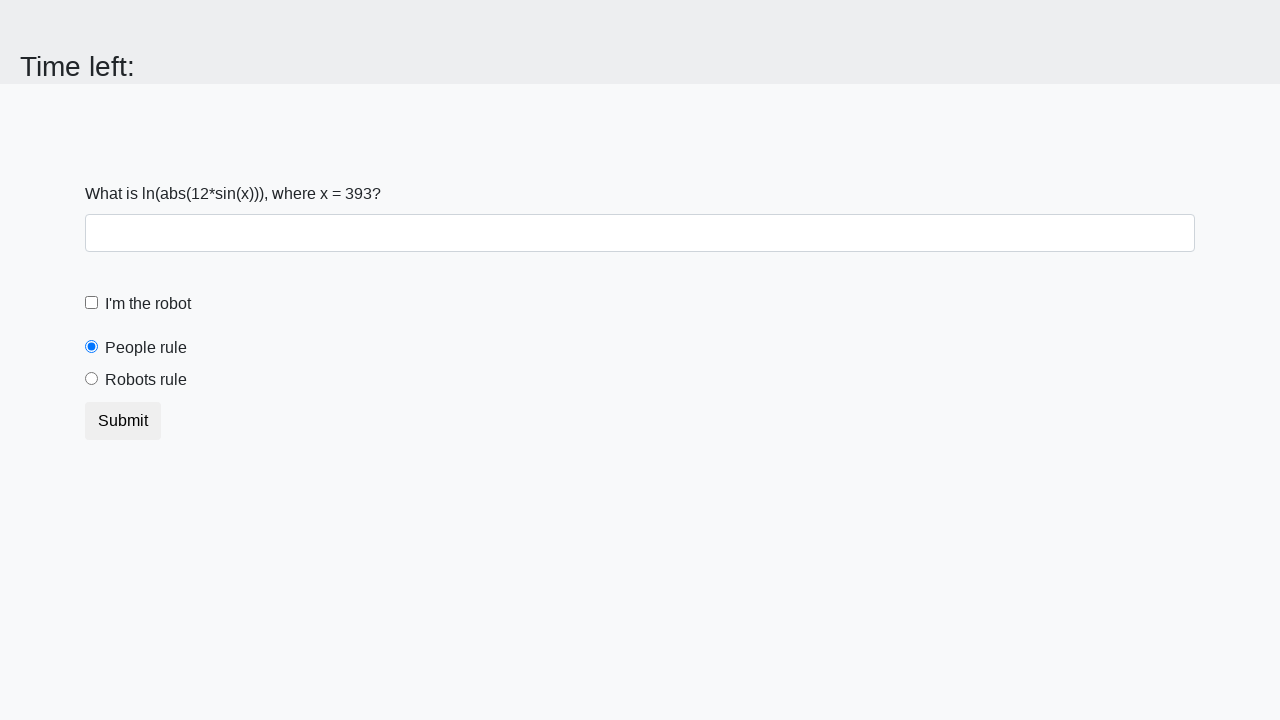

Located the input value element
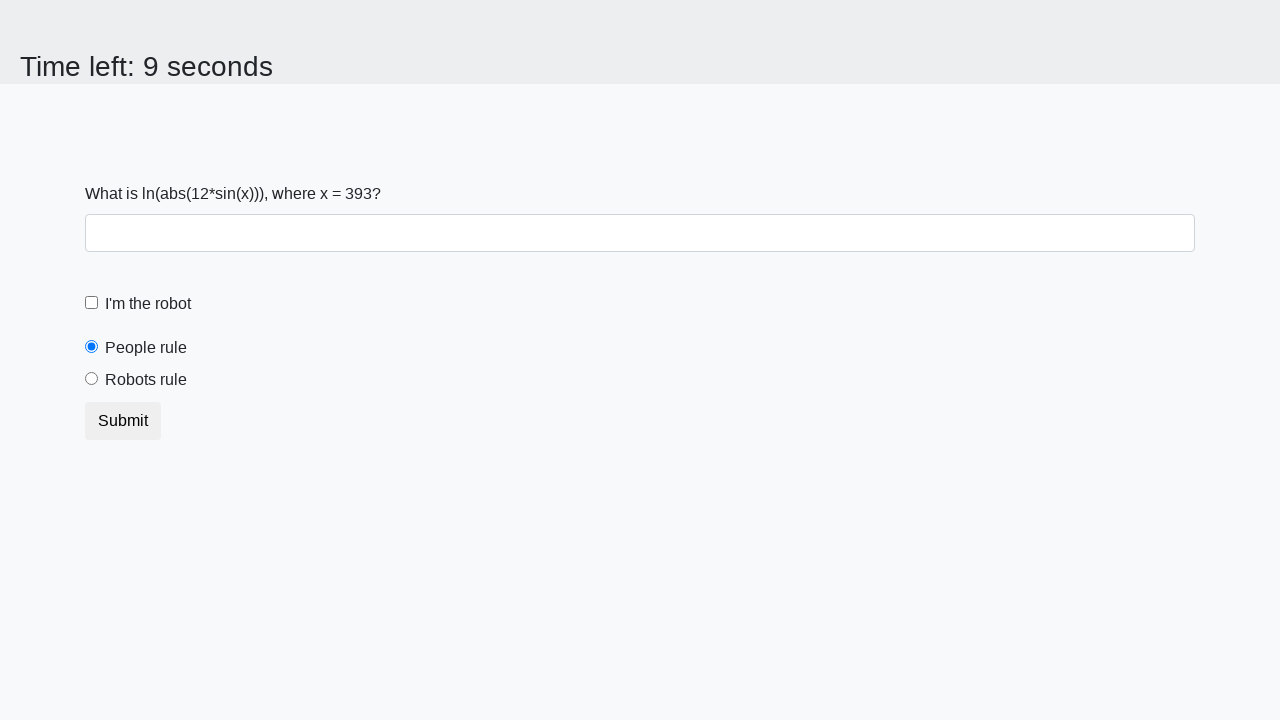

Read x value from page: 393
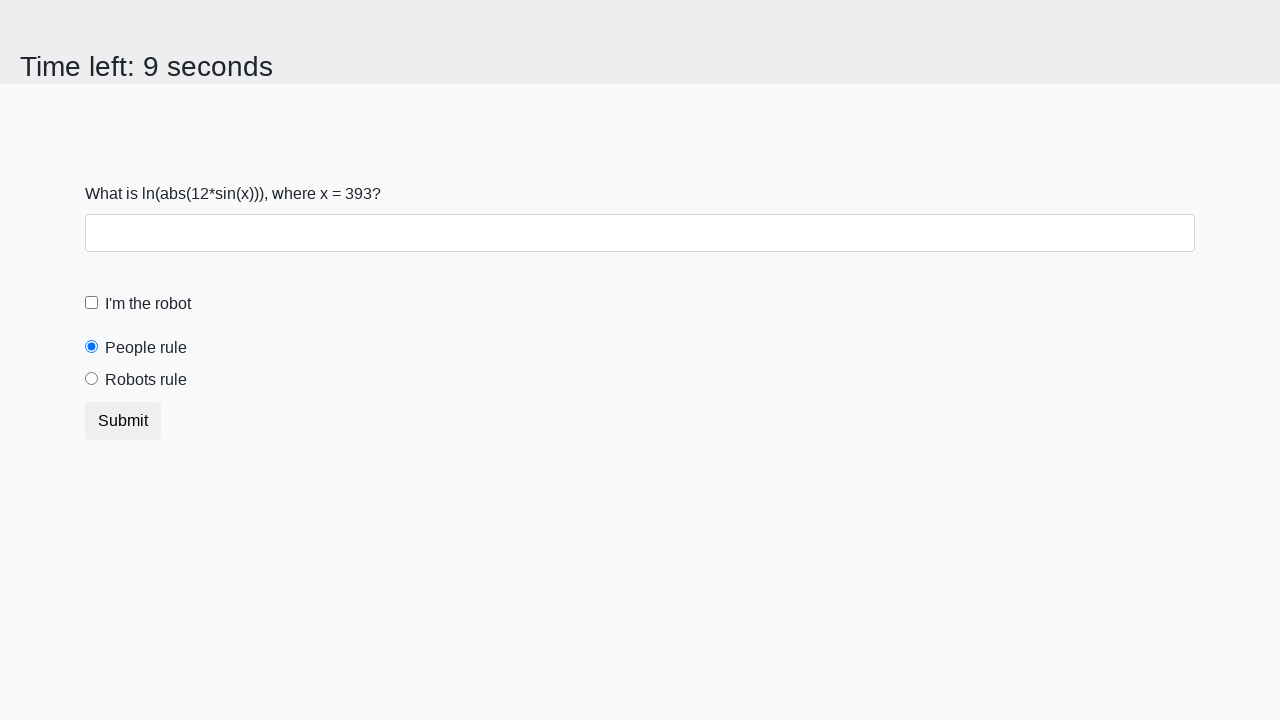

Calculated answer using logarithm and sine functions: 1.2688523864965642
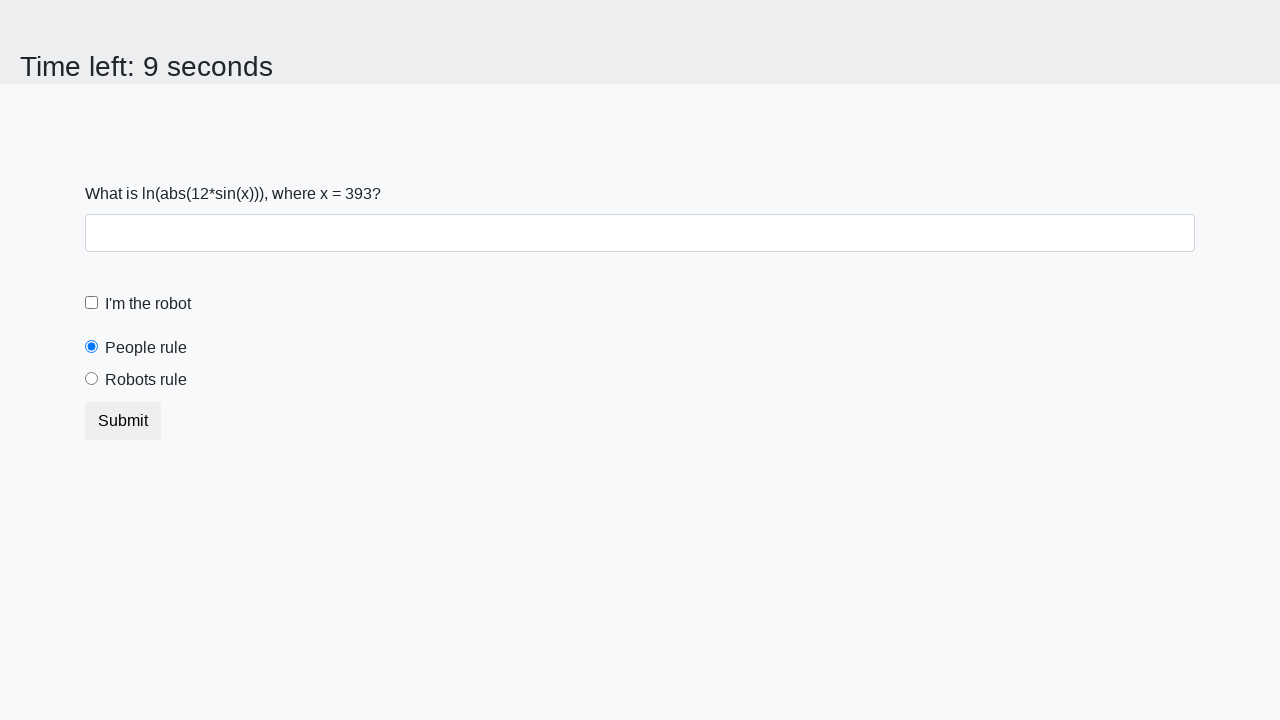

Filled in the calculated answer on #answer
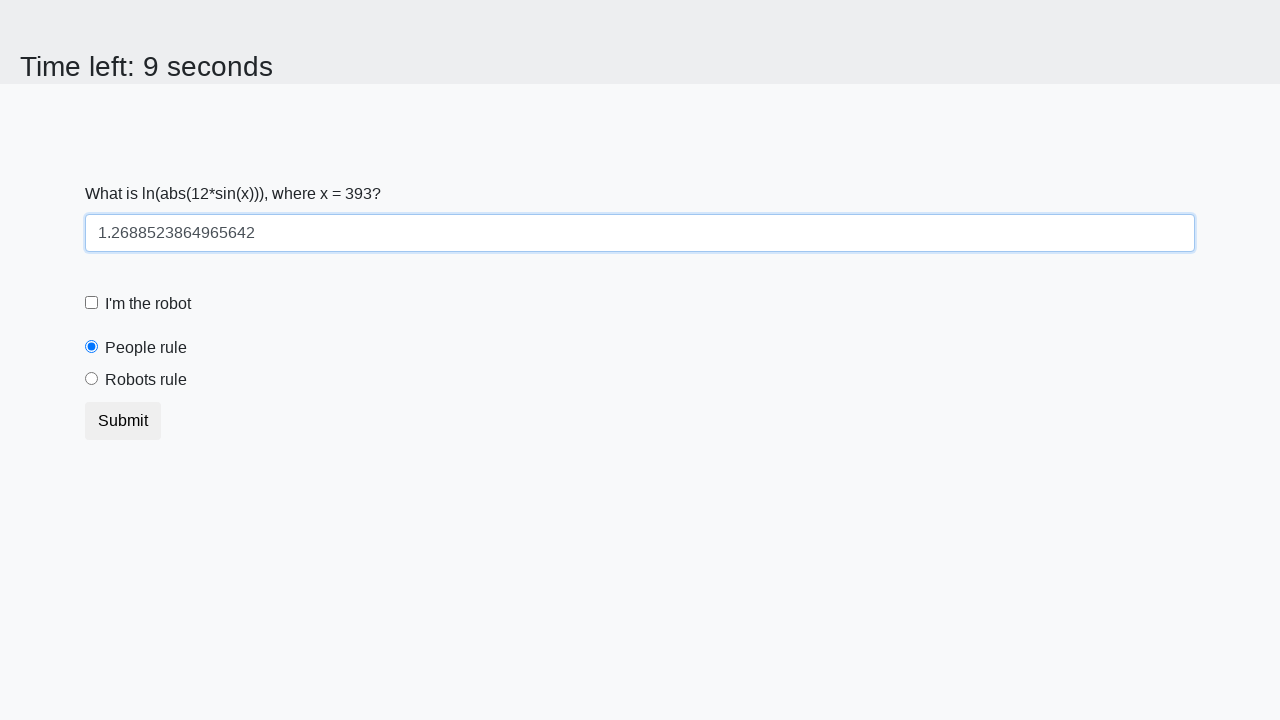

Checked the robot checkbox at (92, 303) on #robotCheckbox
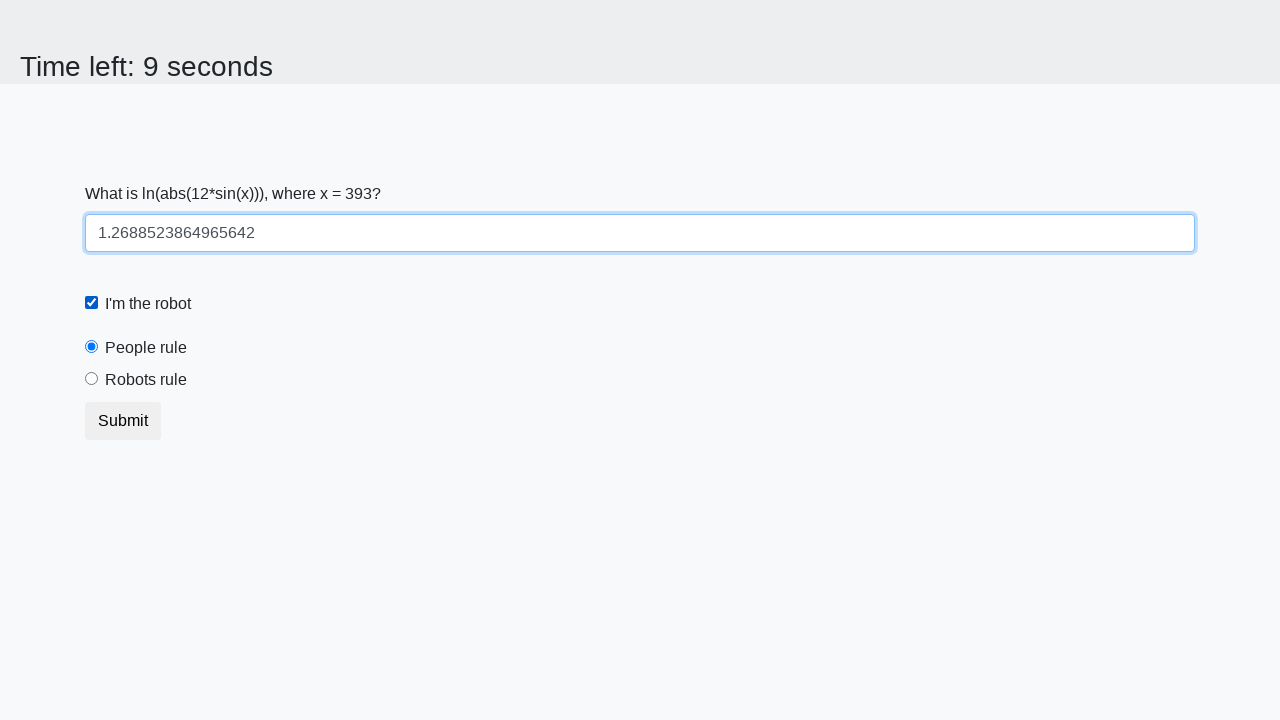

Clicked the submit button at (123, 421) on button.btn
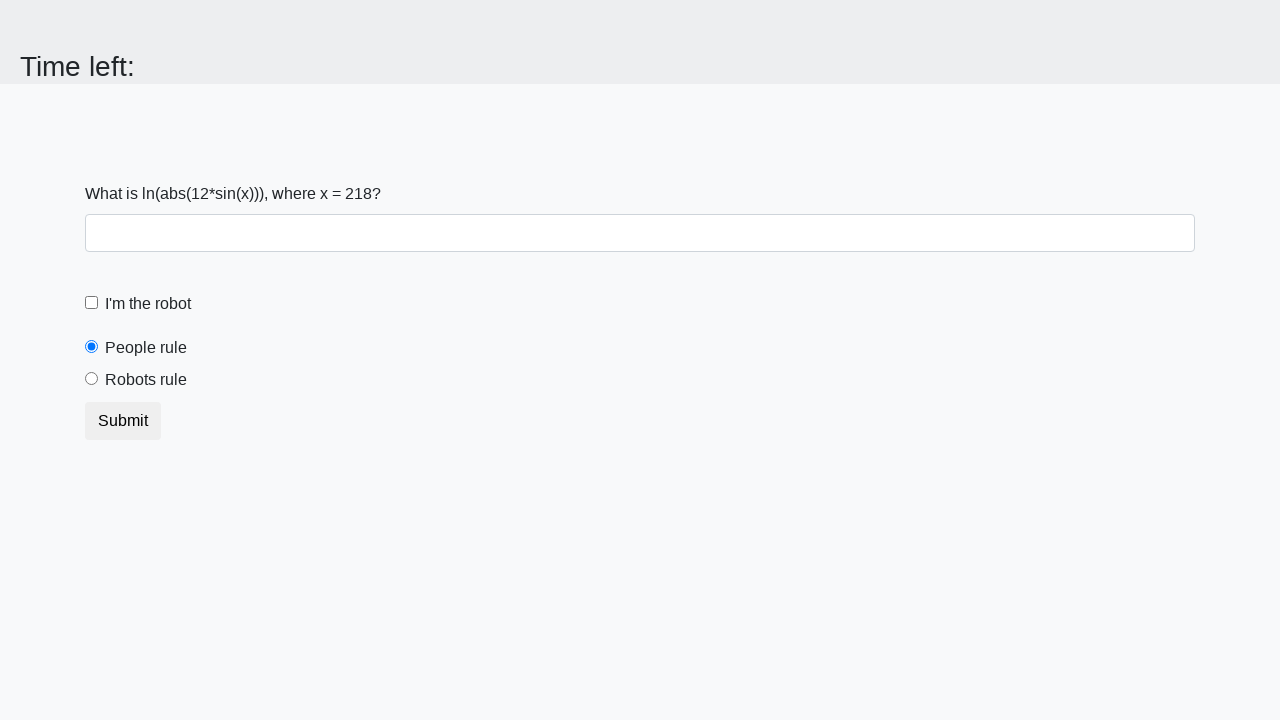

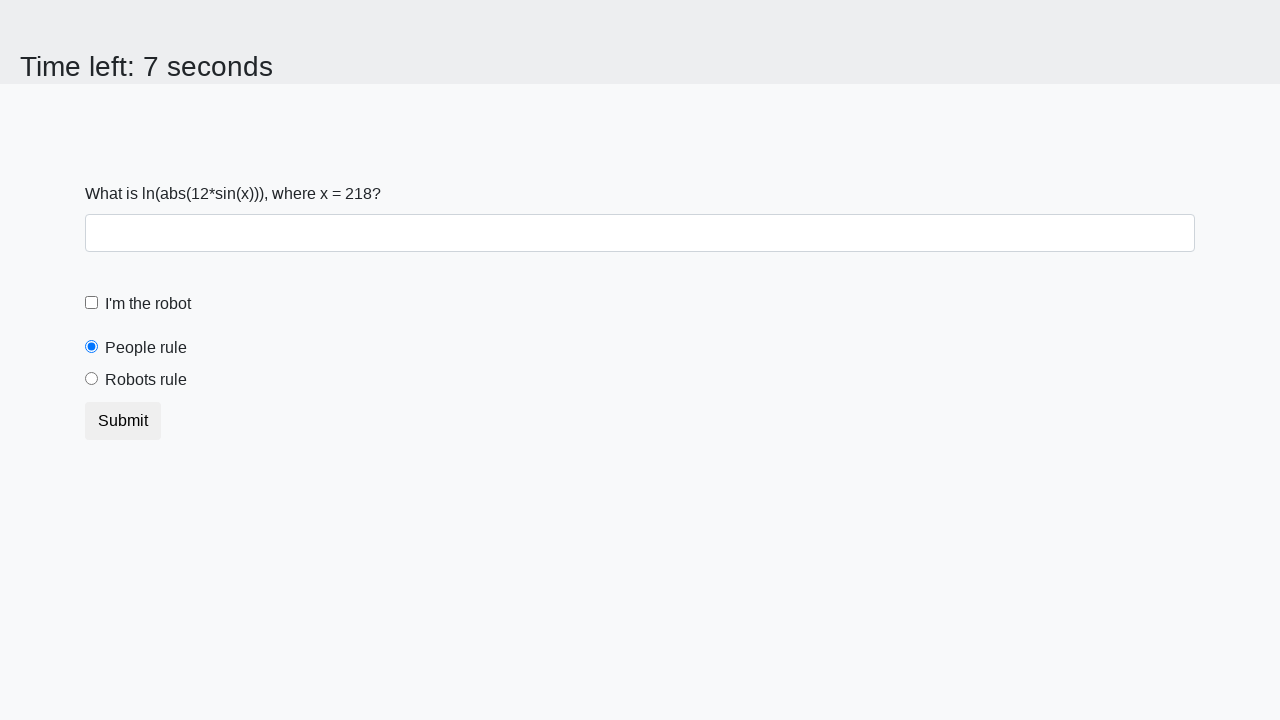